Tests table interaction by hovering over and clicking an edit element in a table row on a practice testing site.

Starting URL: https://practice.expandtesting.com/tables

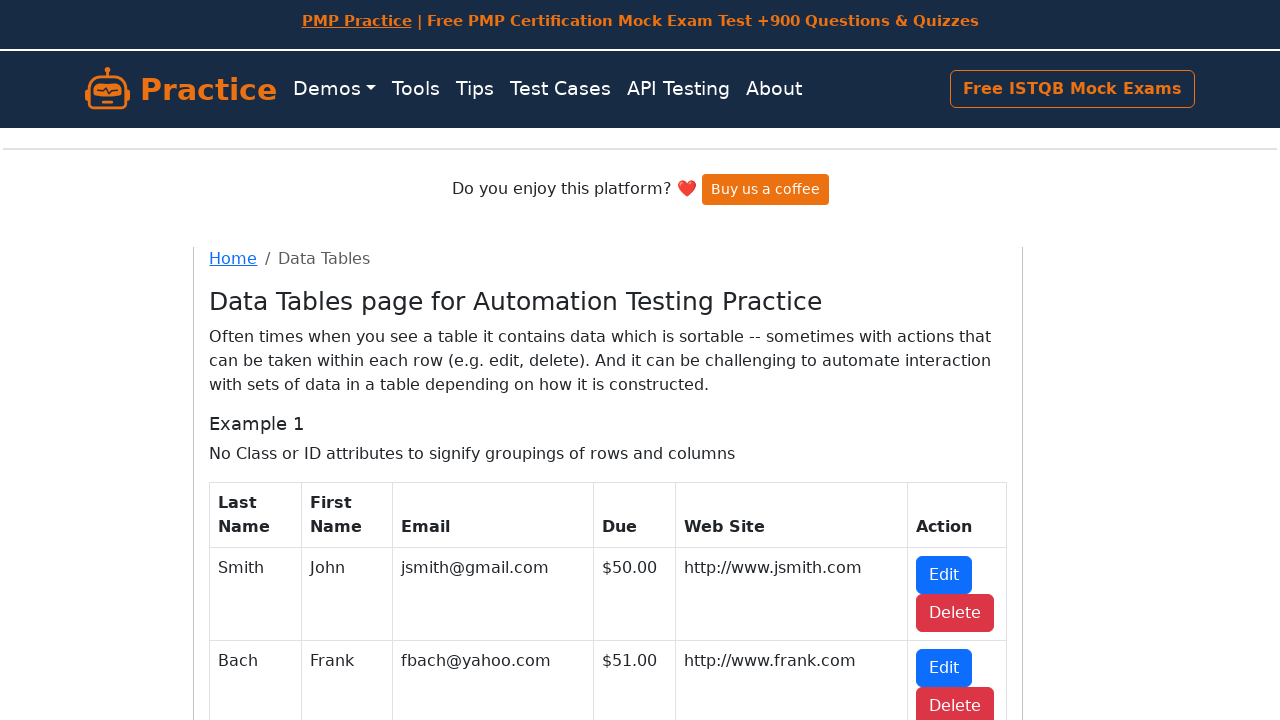

Waited for table #table1 to load
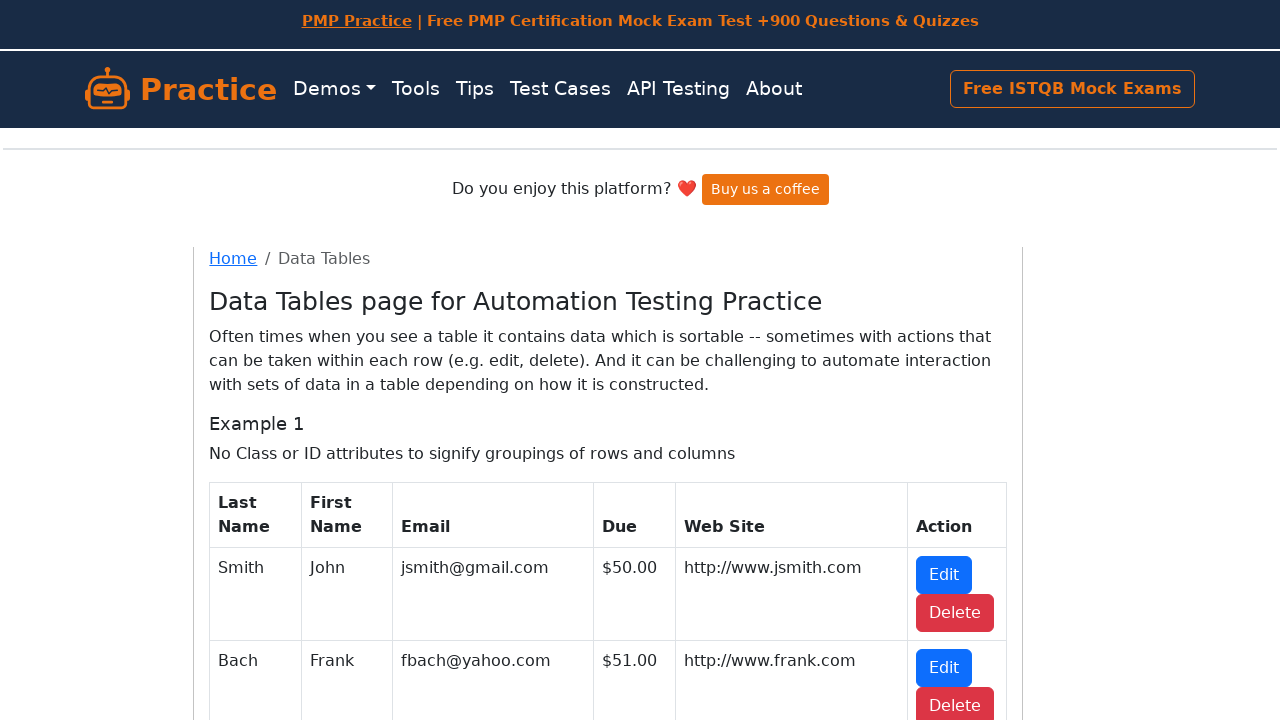

Located edit element in table row 4
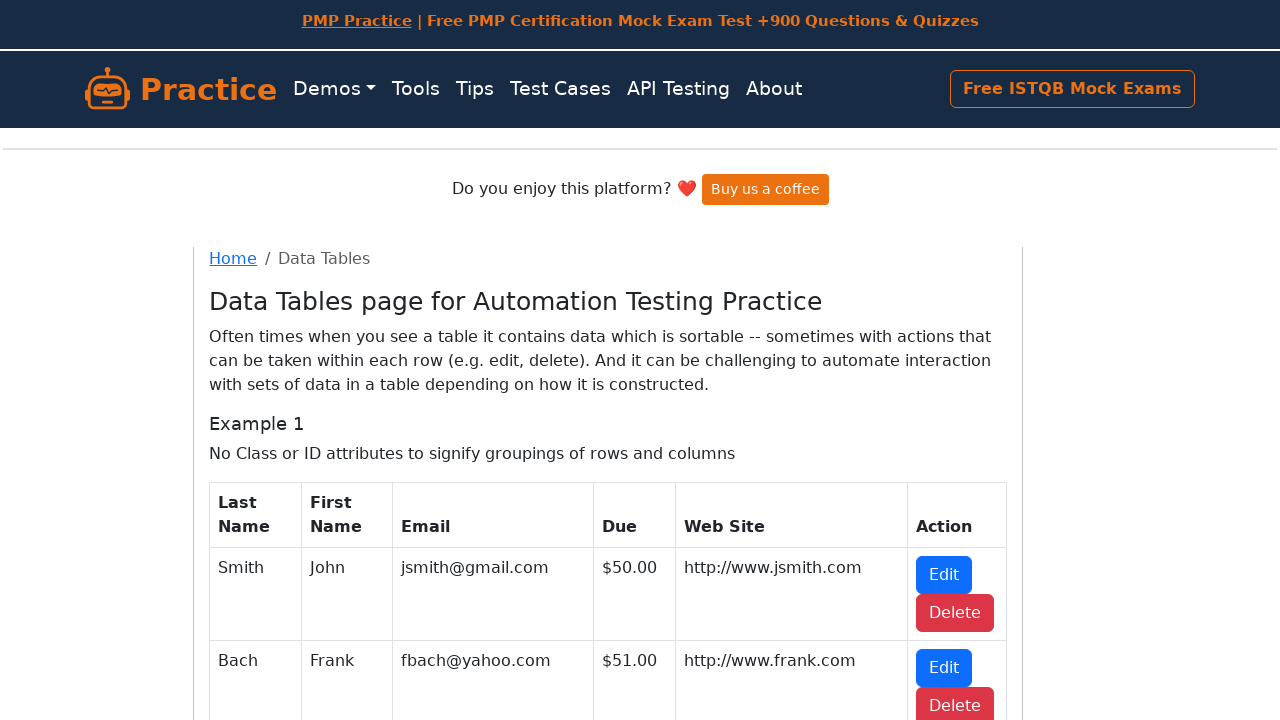

Hovered over edit element in row 4 at (944, 400) on xpath=//*[@id="table1"]/tbody/tr[4]/td[6]/a[1]
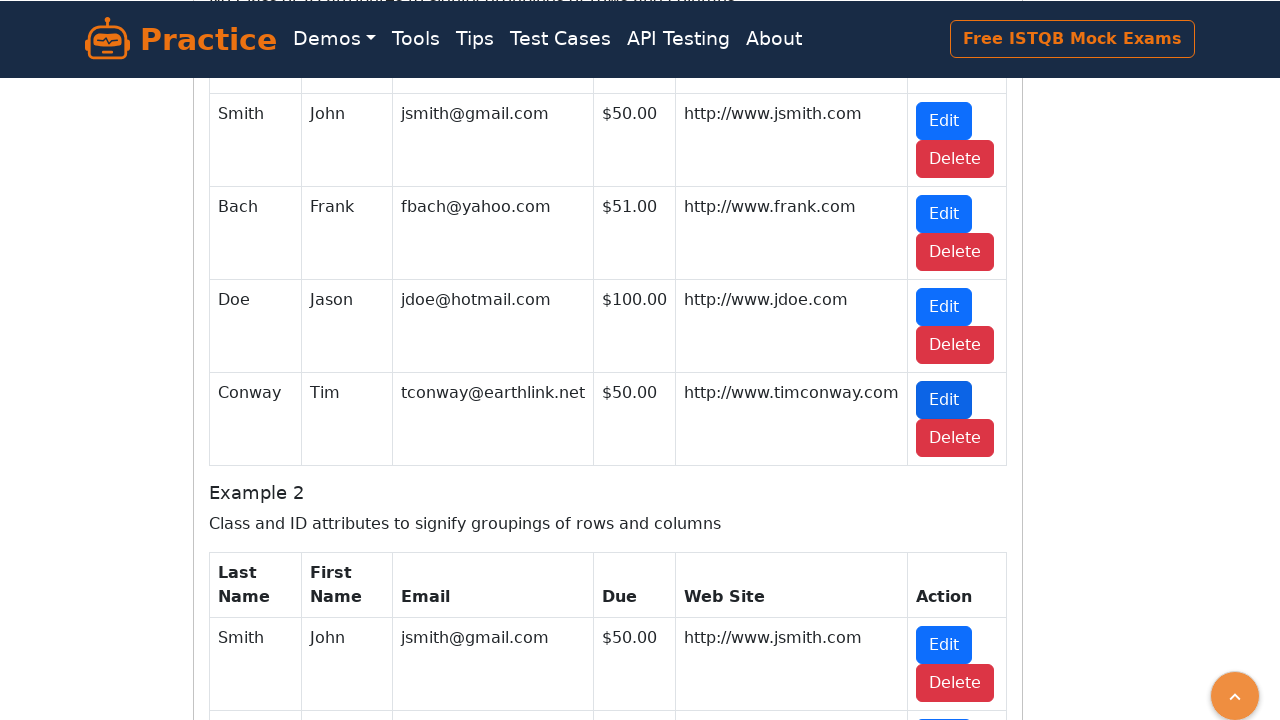

Clicked edit element in row 4 at (944, 400) on xpath=//*[@id="table1"]/tbody/tr[4]/td[6]/a[1]
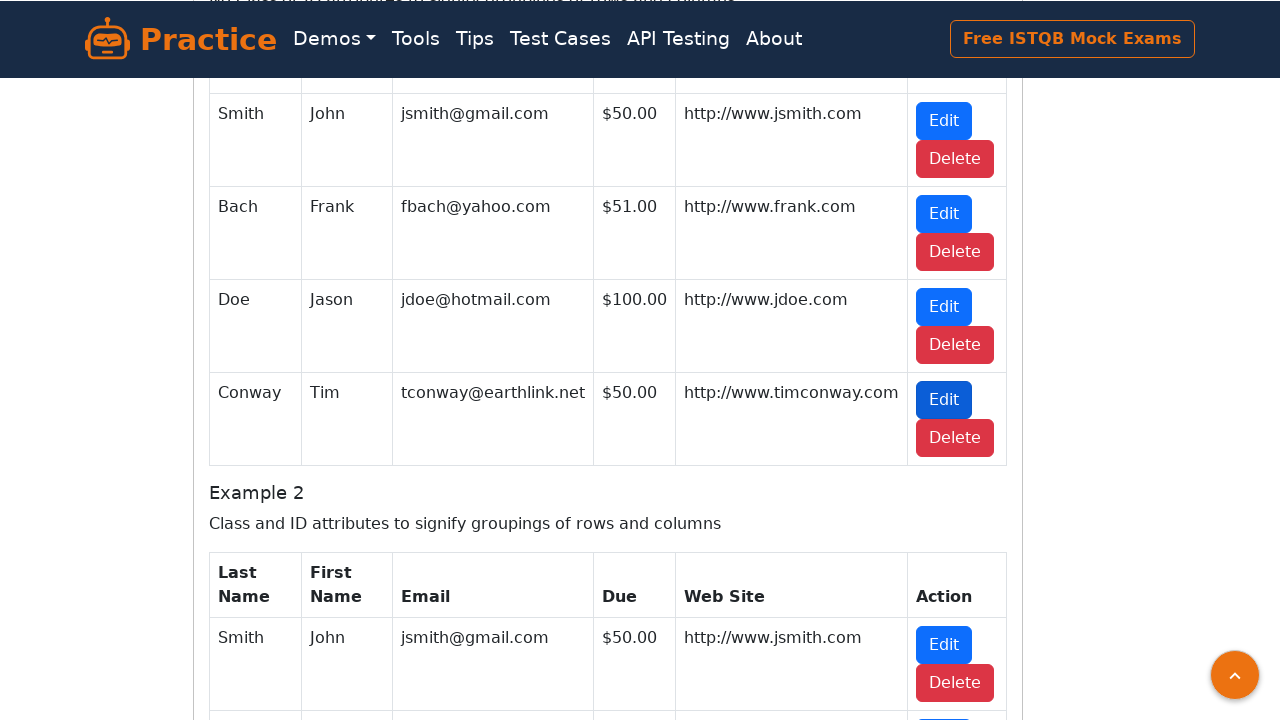

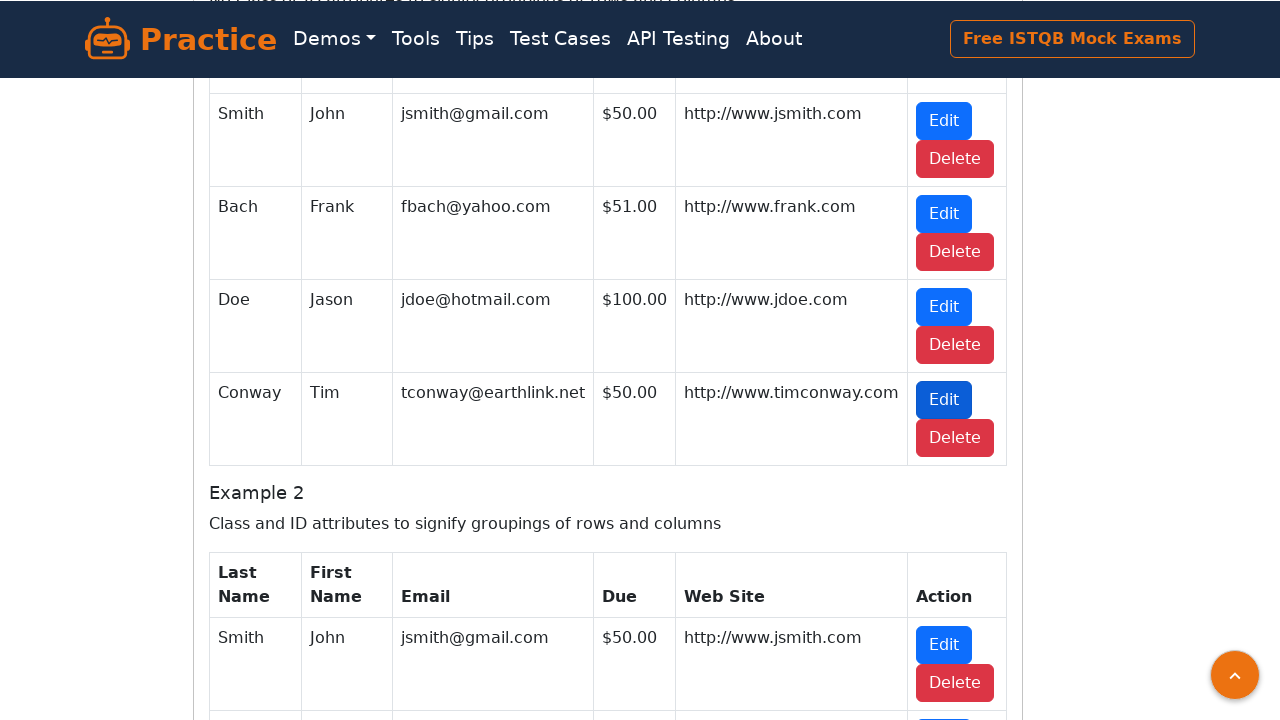